Tests waiting for dynamically loaded content by waiting for a paragraph element to appear on the page and then reading its text.

Starting URL: http://ggoreb.com/http/wait.jsp

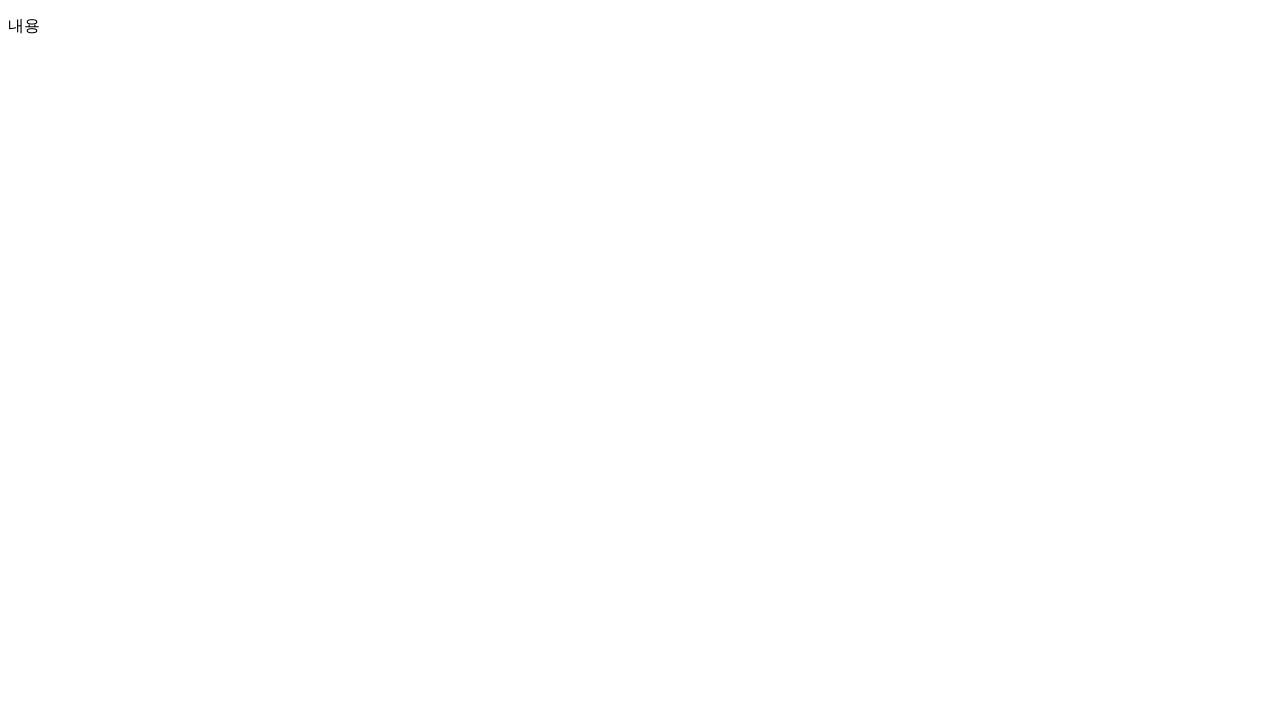

Waited for second paragraph element to load dynamically
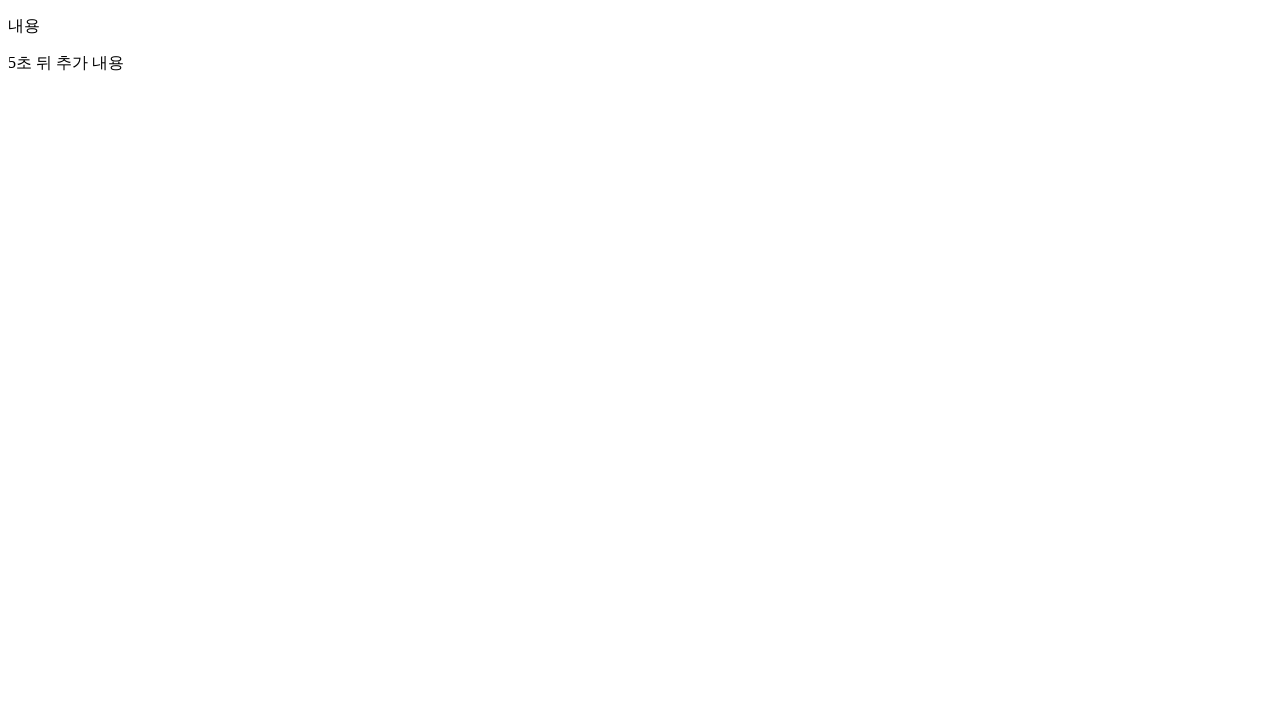

Located the second paragraph element
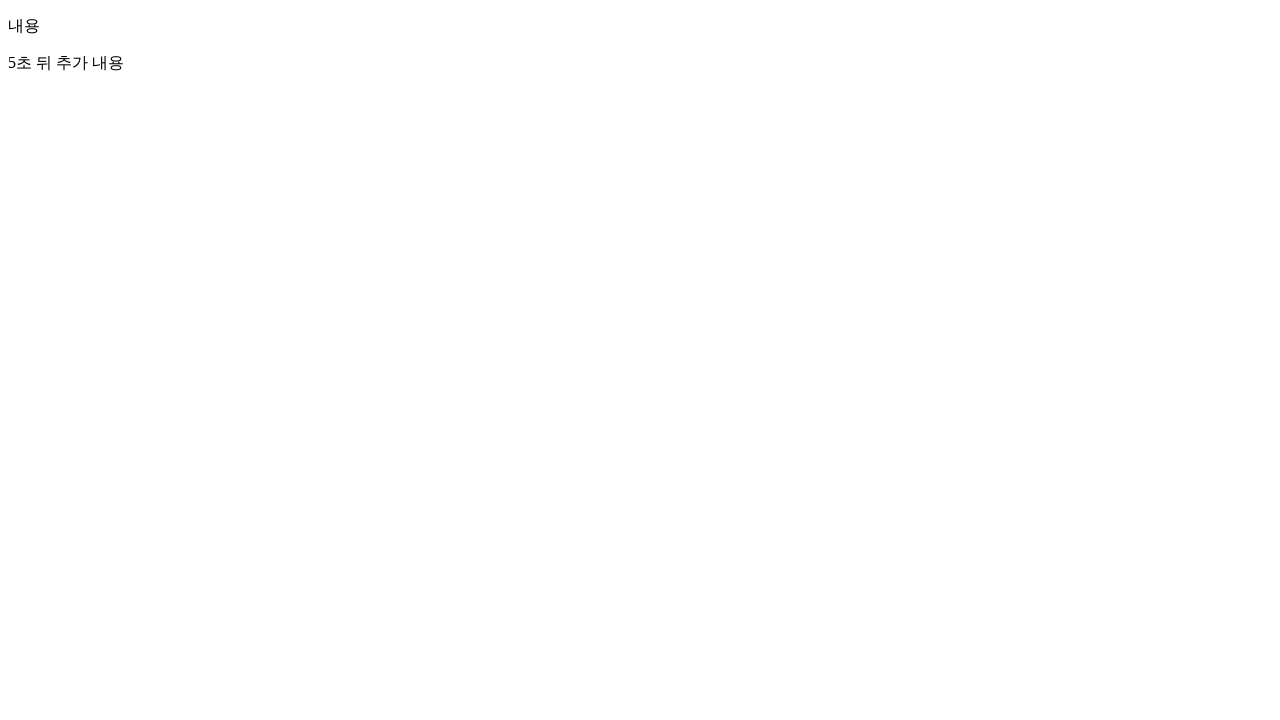

Retrieved text content from second paragraph: '5초 뒤 추가 내용'
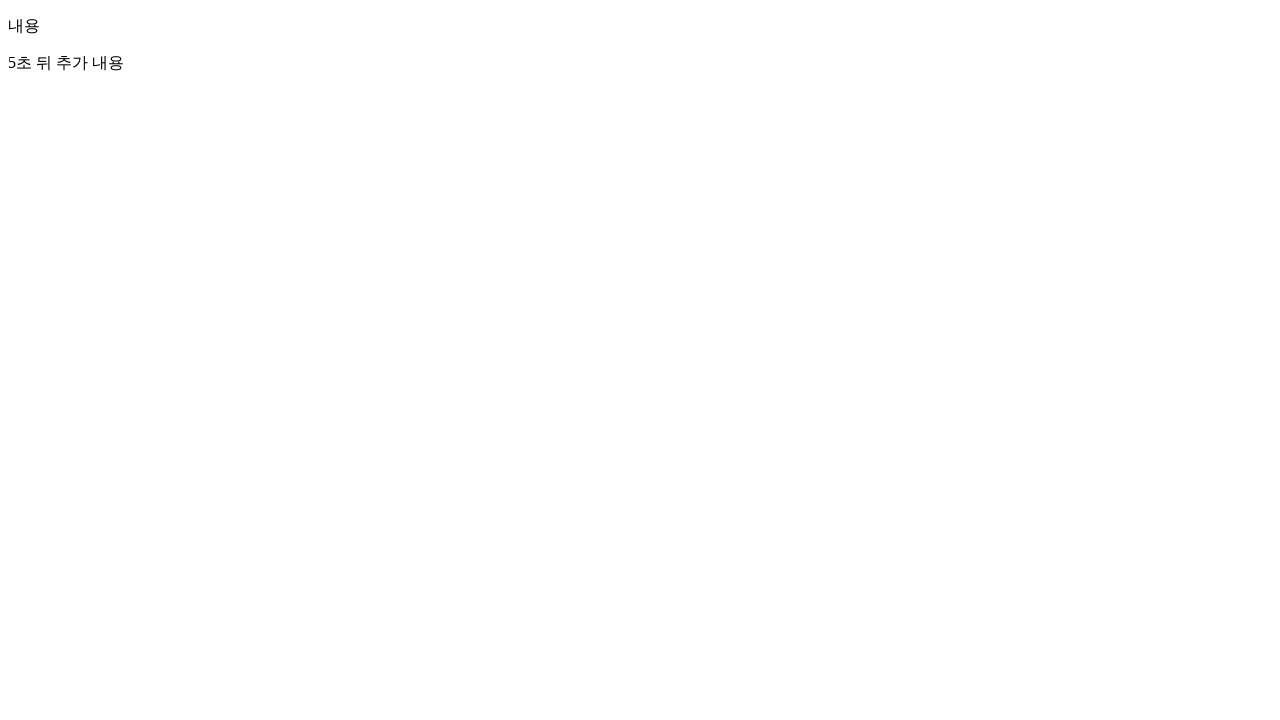

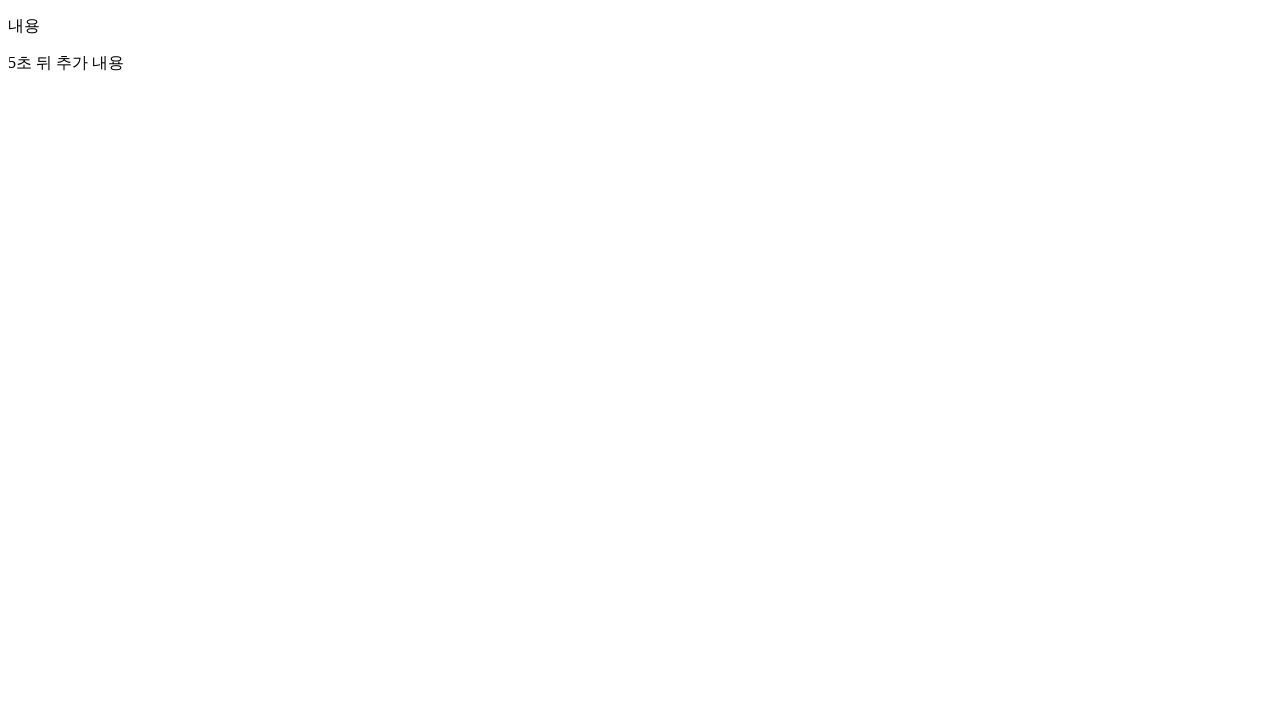